Tests mouse hover functionality by navigating to mouse actions section, hovering over menu items, and clicking through nested menu options

Starting URL: https://demoapps.qspiders.com/ui?scenario=1

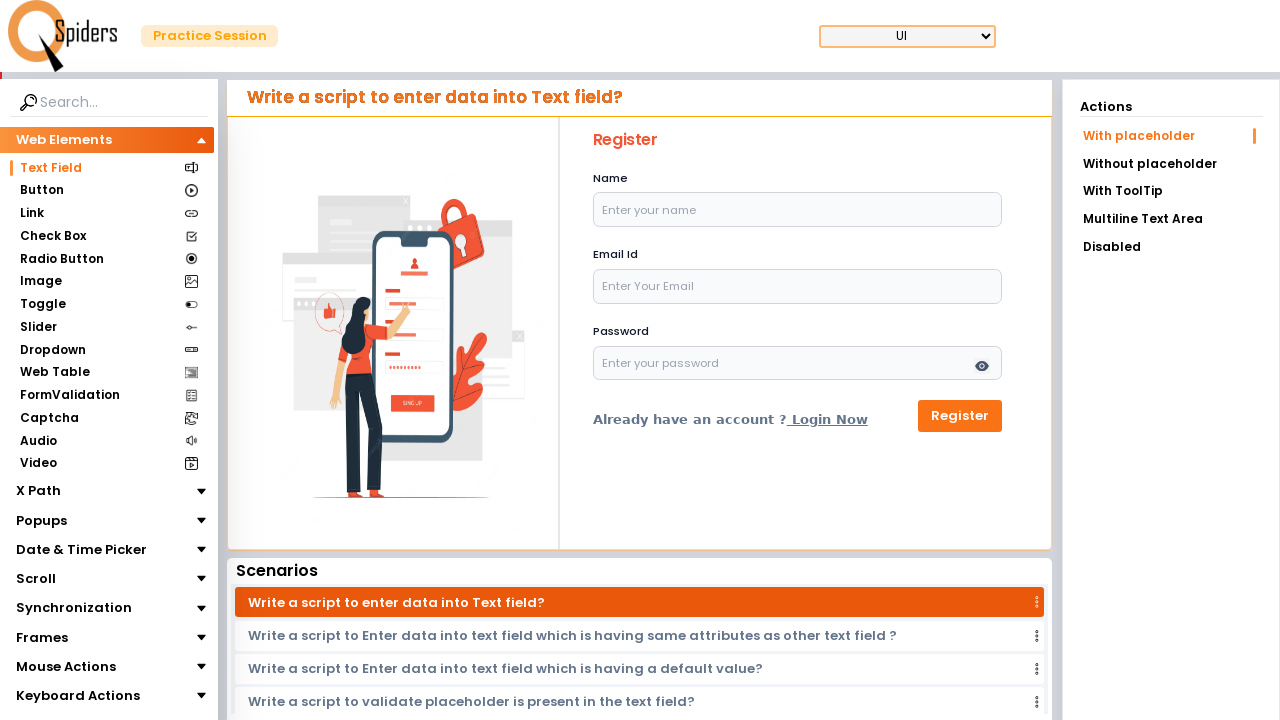

Clicked on Mouse Actions section at (66, 667) on xpath=//section[.='Mouse Actions']
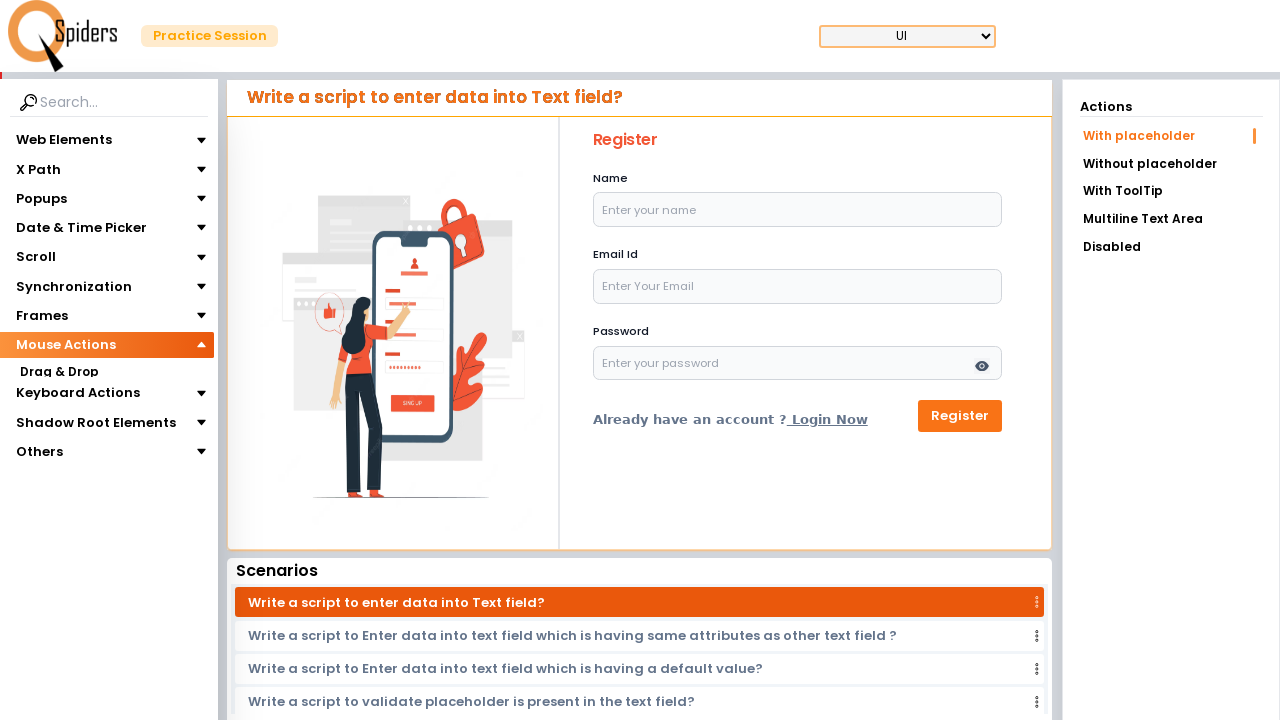

Clicked on Mouse Hover section at (60, 395) on xpath=//section[.='Mouse Hover']
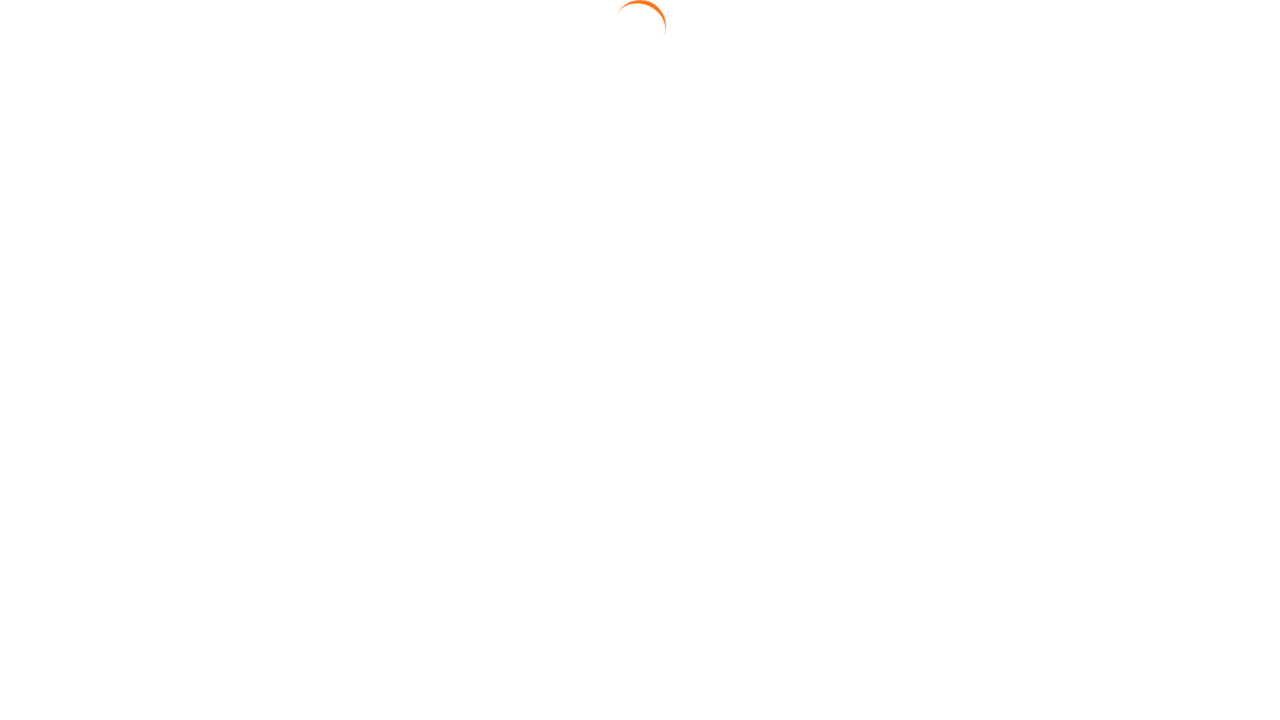

Clicked on Tab link to navigate to Tab menu at (1171, 224) on a:has-text('Tab')
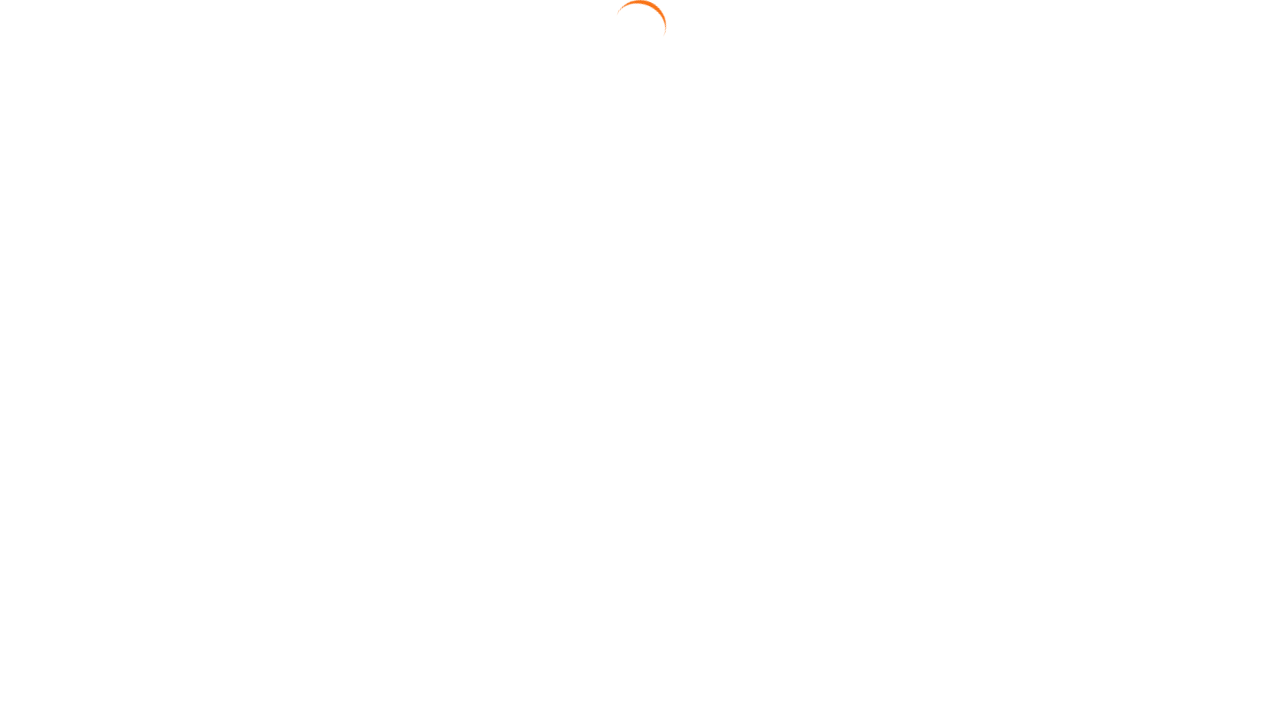

Hovered over Men menu item to reveal submenu at (359, 131) on .Men
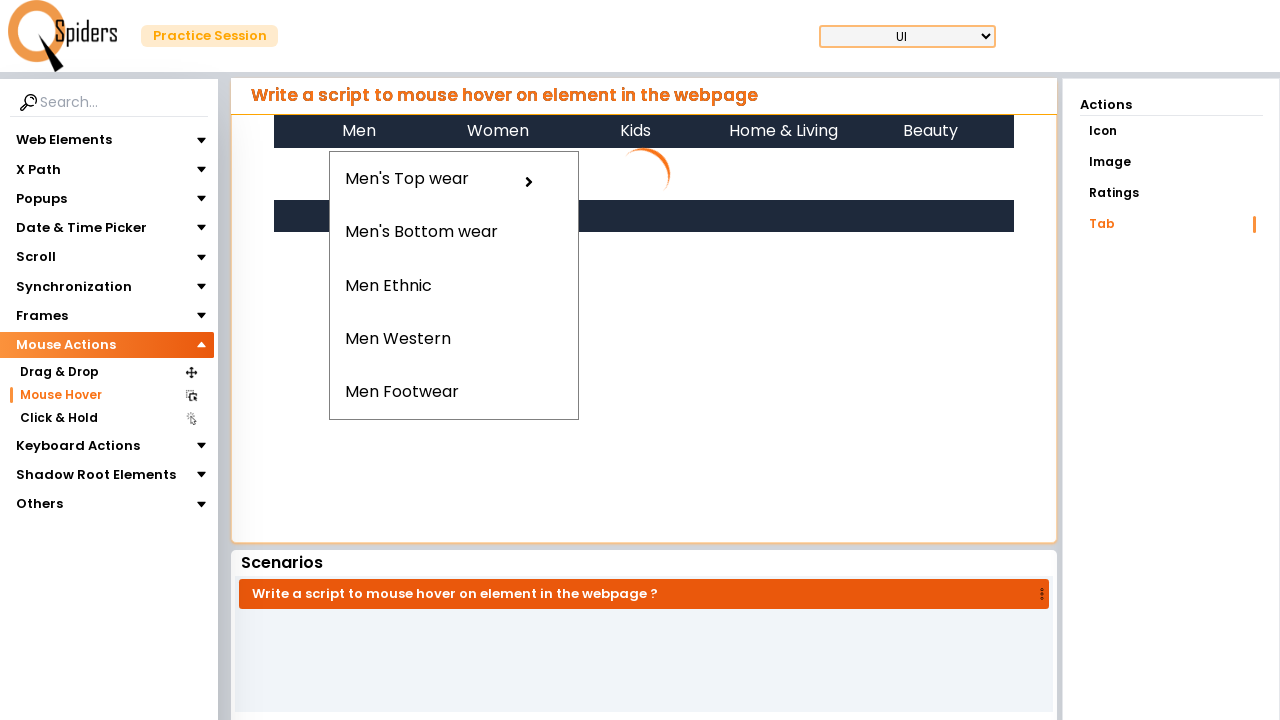

Clicked on first Men submenu item at (441, 179) on .Men_1
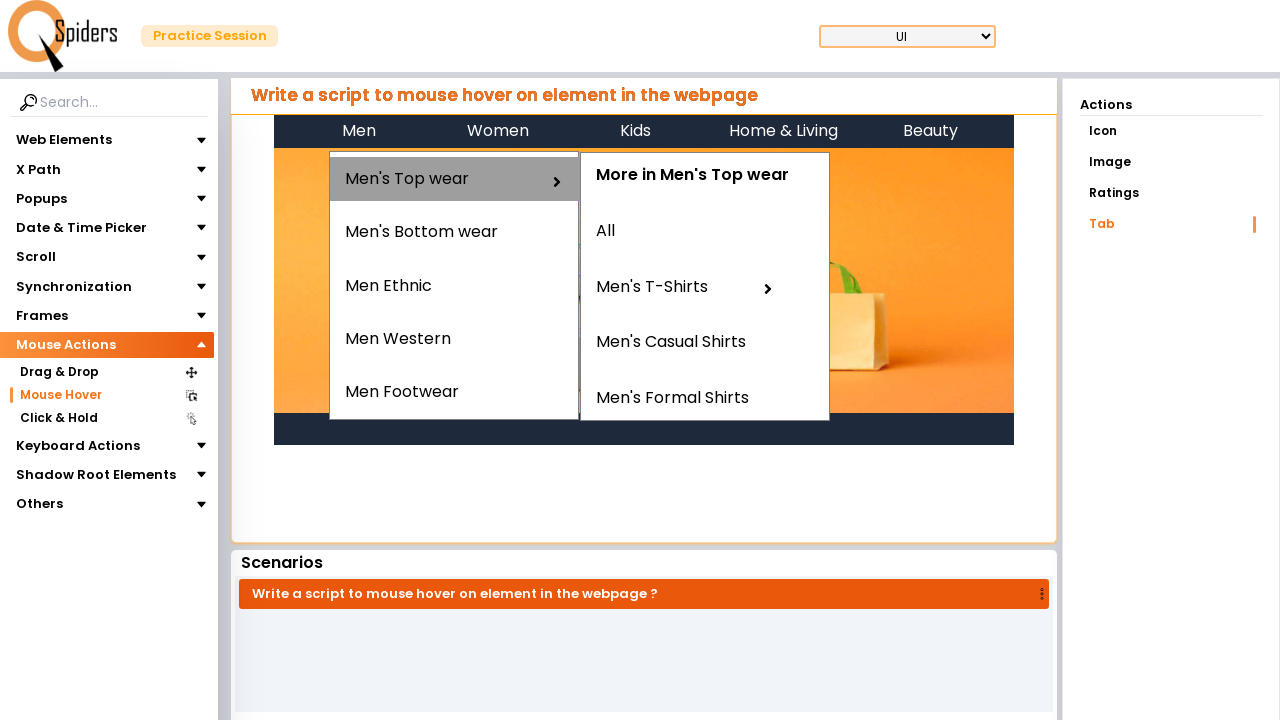

Clicked on second Men submenu item at (686, 287) on .Men_2
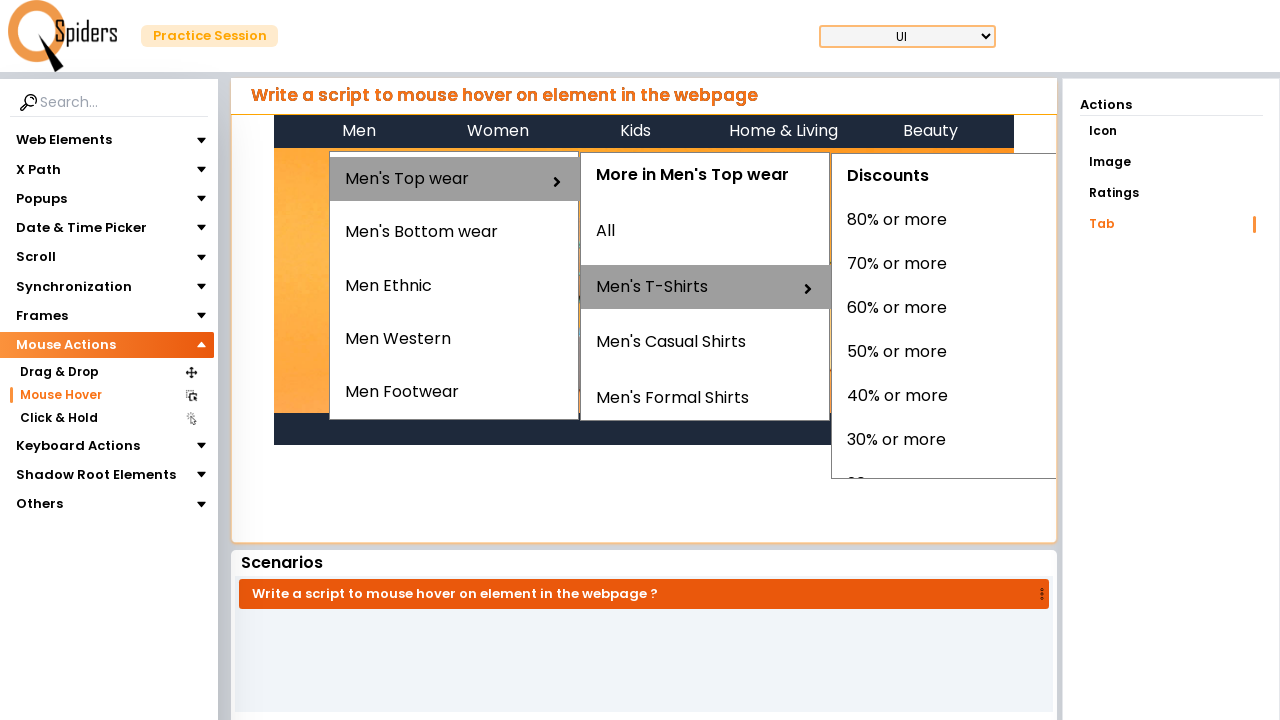

Clicked on 80% or more discount filter option at (897, 220) on (//li[.='80% or more'])[1]
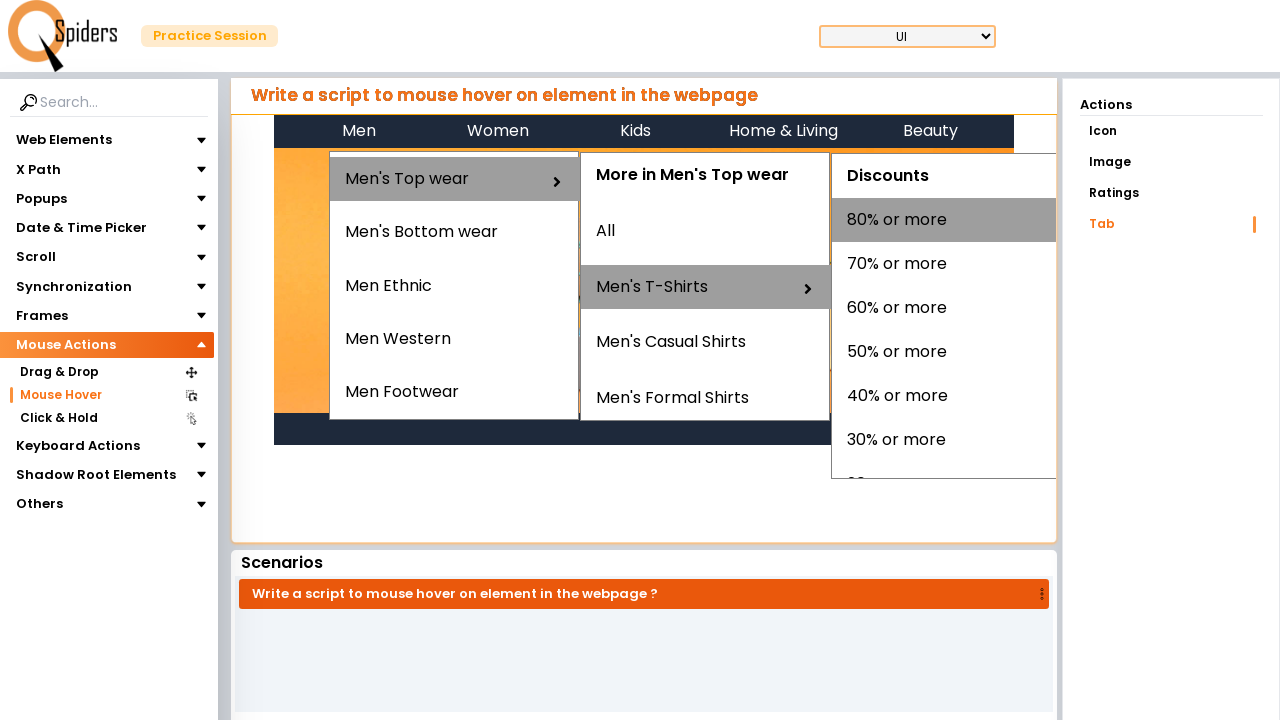

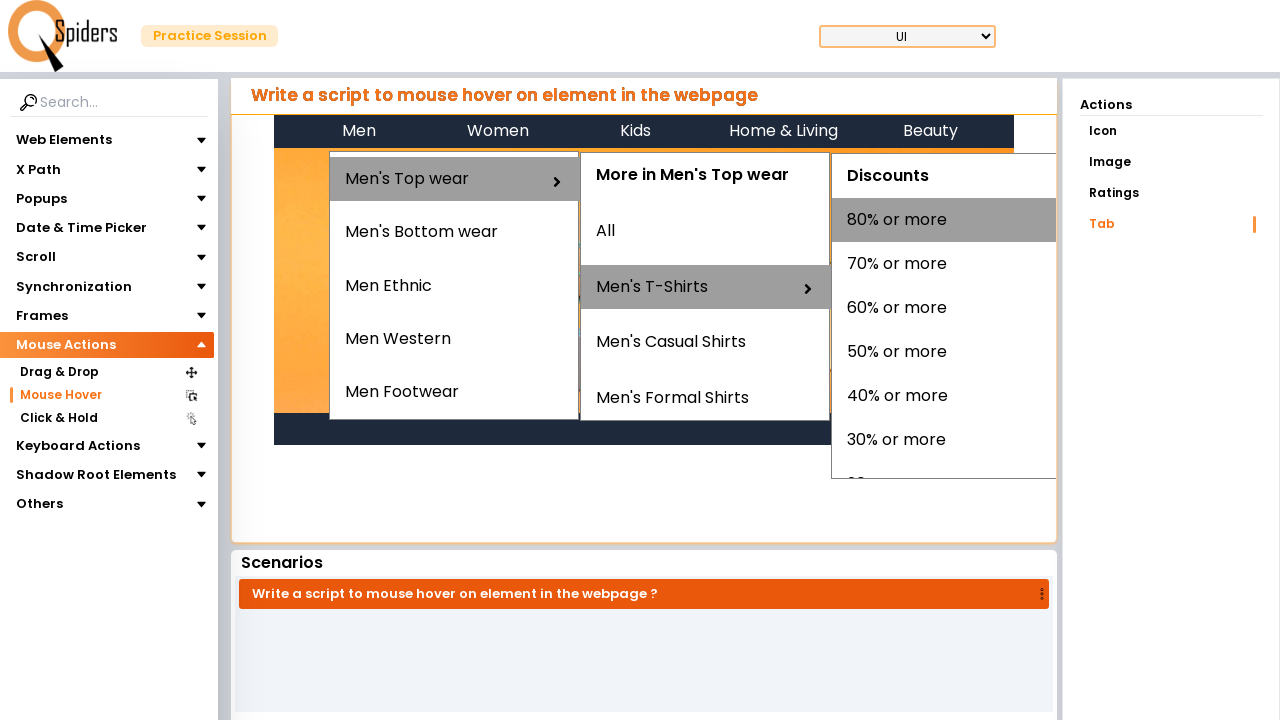